Tests the main navigation menu by clicking each menu link (Assessments, Courses, Practice, Code, LSRW, Blogs) and verifying that the browser navigates to the expected URL for each section.

Starting URL: https://dodo.quantumnique.tech/

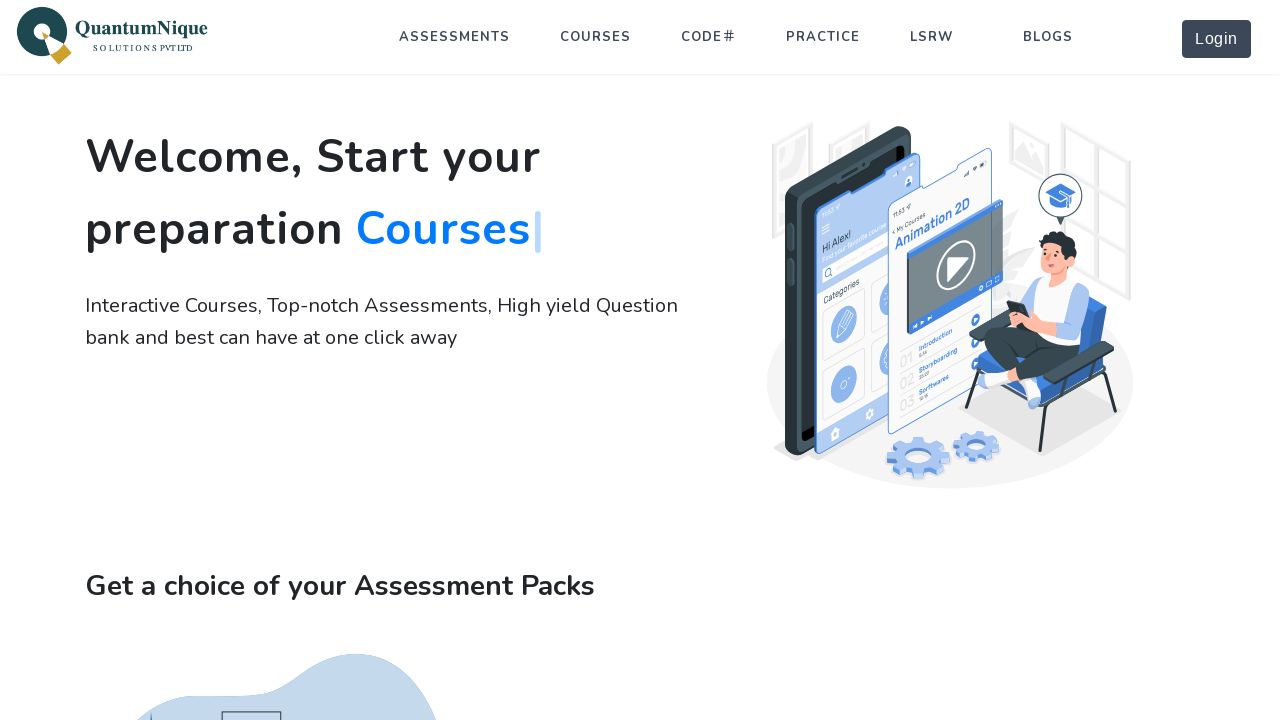

Clicked 'ASSESSMENTS' menu link at (455, 37) on text=ASSESSMENTS
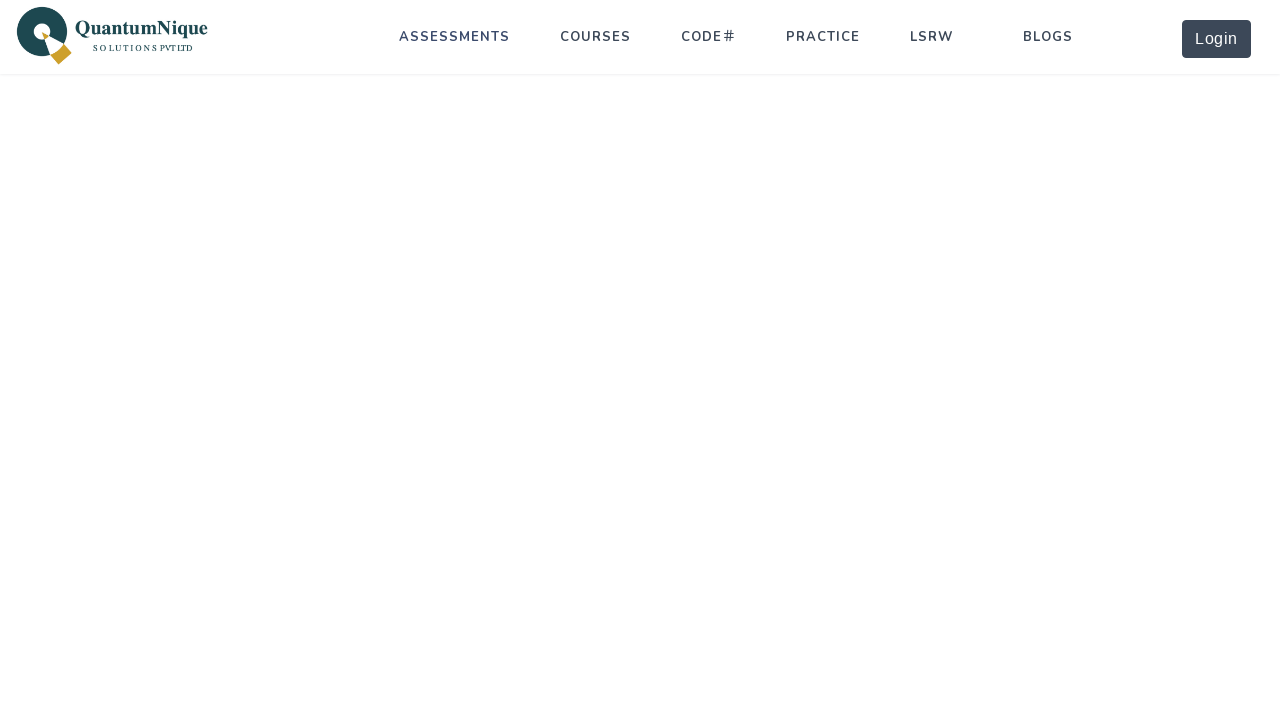

Page loaded after clicking 'ASSESSMENTS' menu link
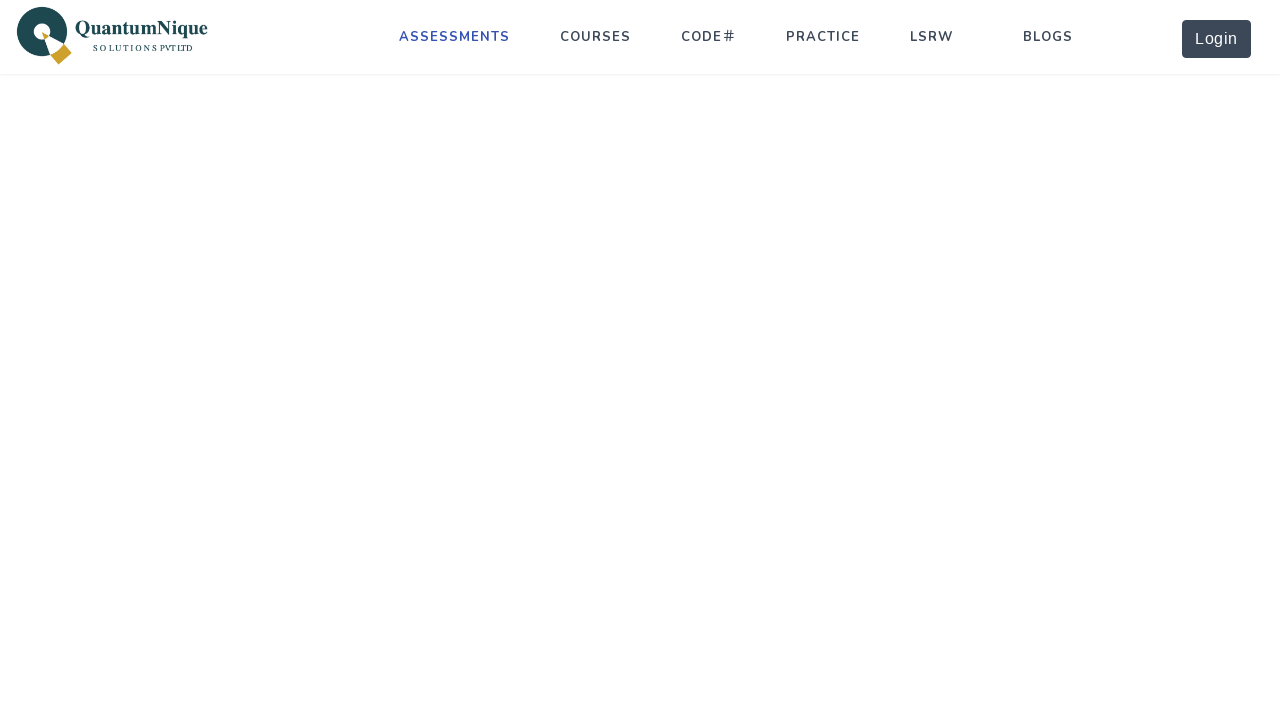

Verified navigation to 'assessments' URL section
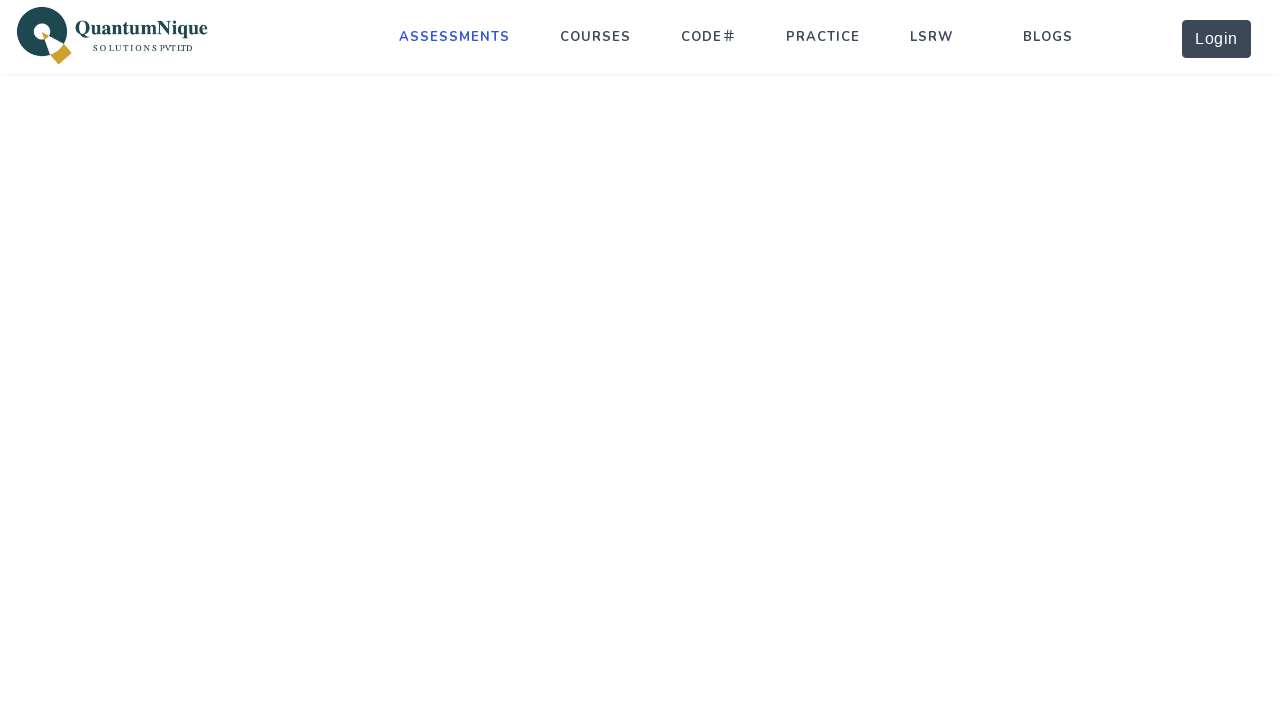

Clicked 'COURSES' menu link at (596, 37) on text=COURSES
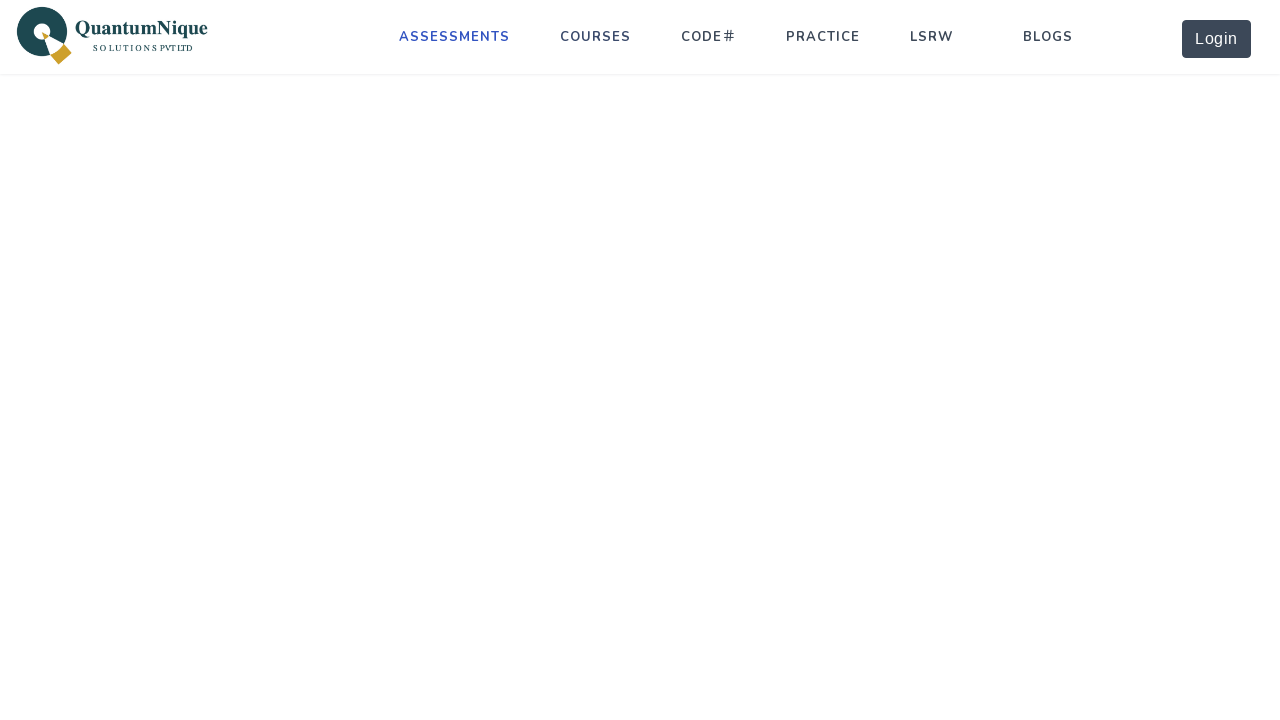

Page loaded after clicking 'COURSES' menu link
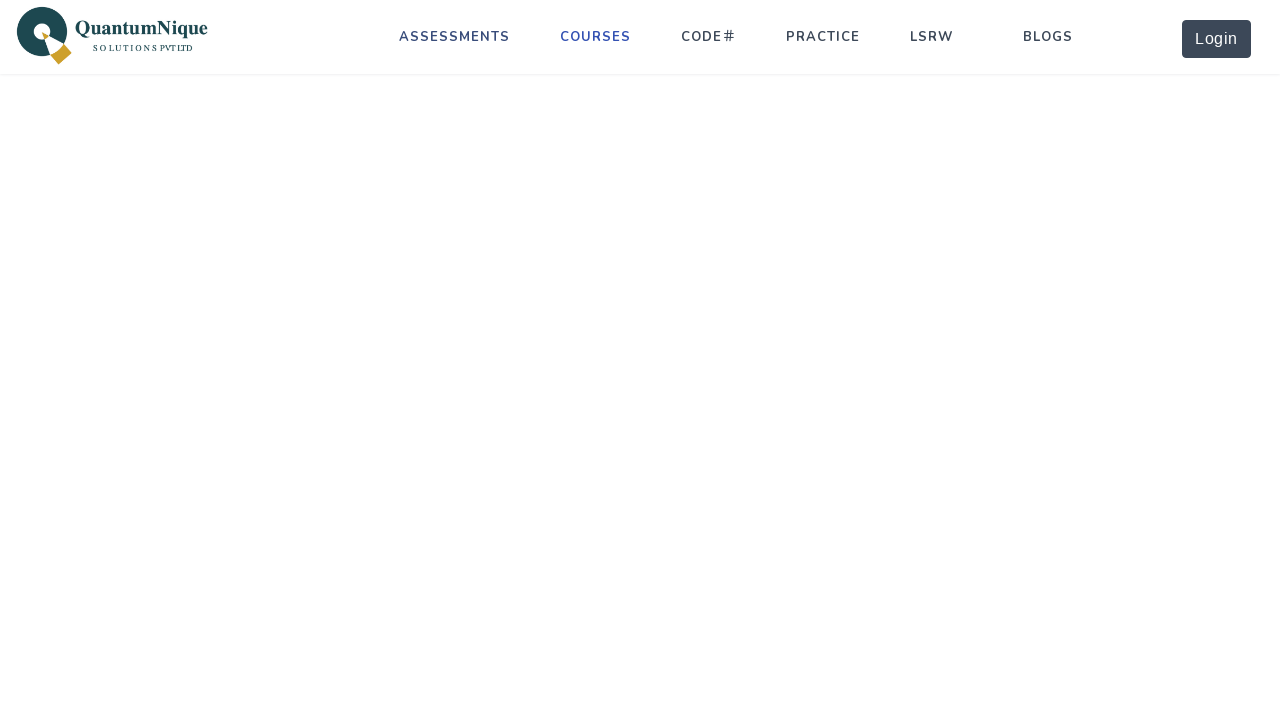

Verified navigation to 'courses' URL section
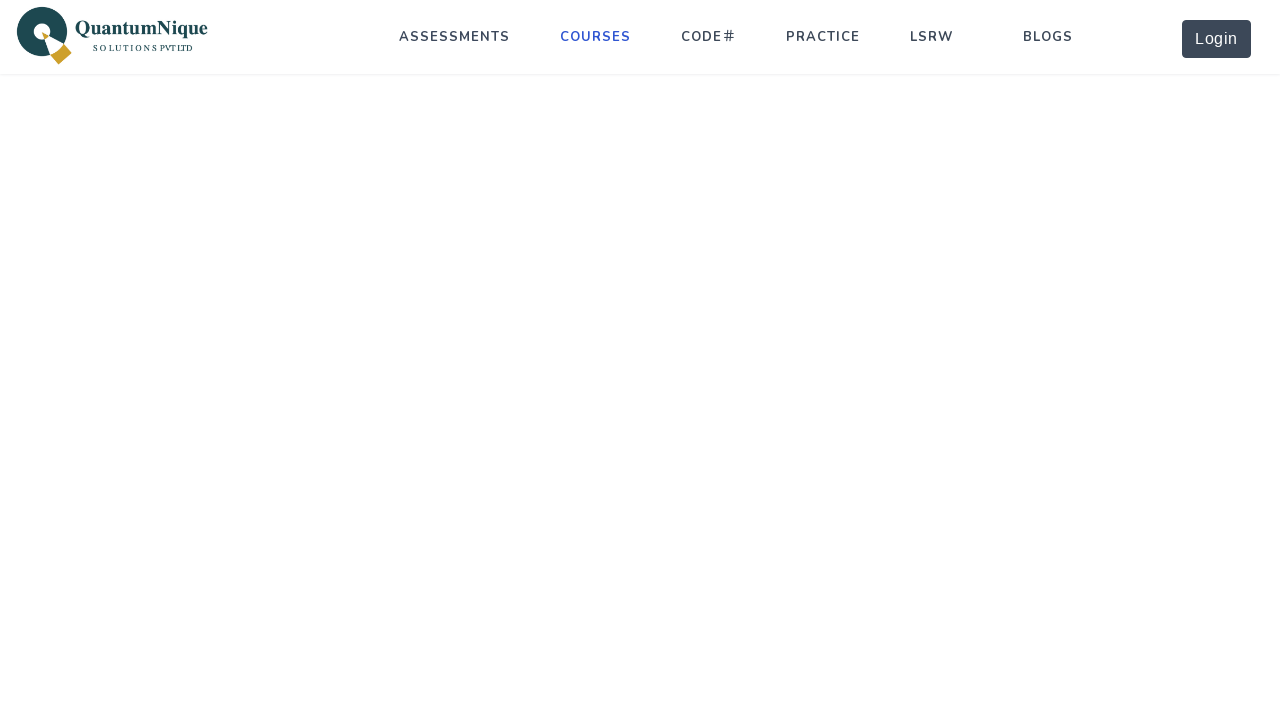

Clicked 'PRACTICE' menu link at (823, 37) on text=PRACTICE
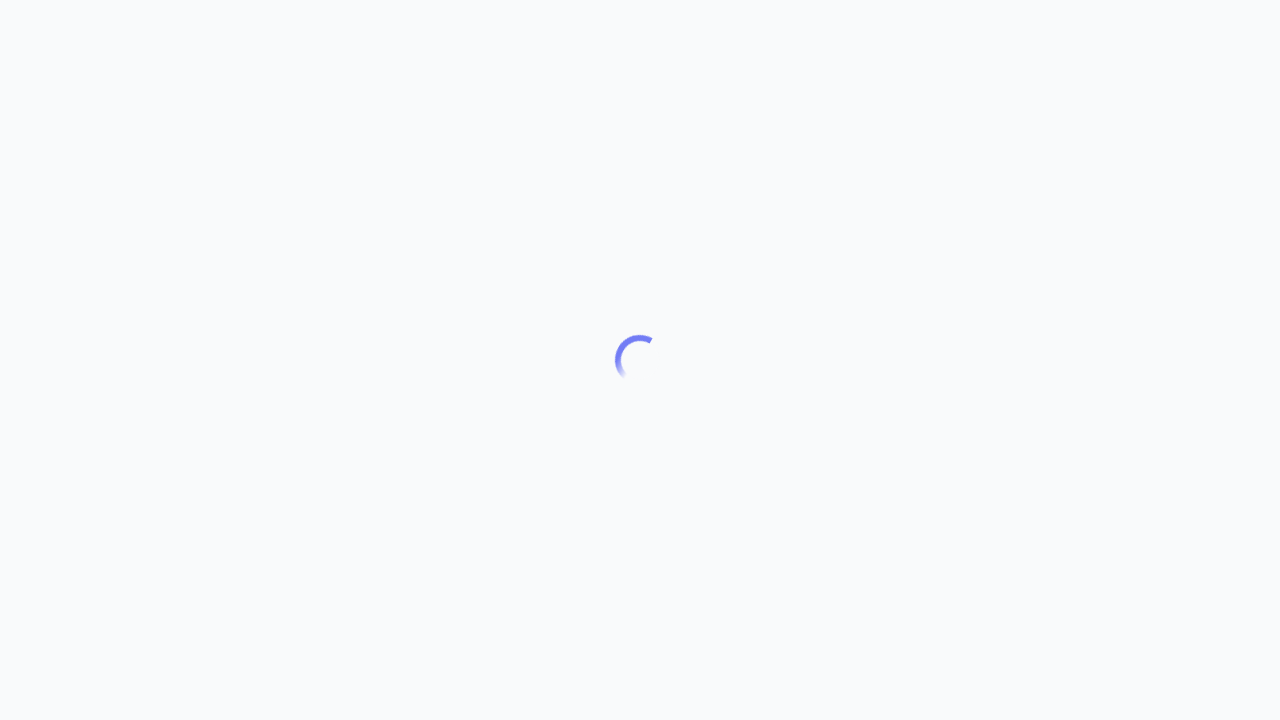

Page loaded after clicking 'PRACTICE' menu link
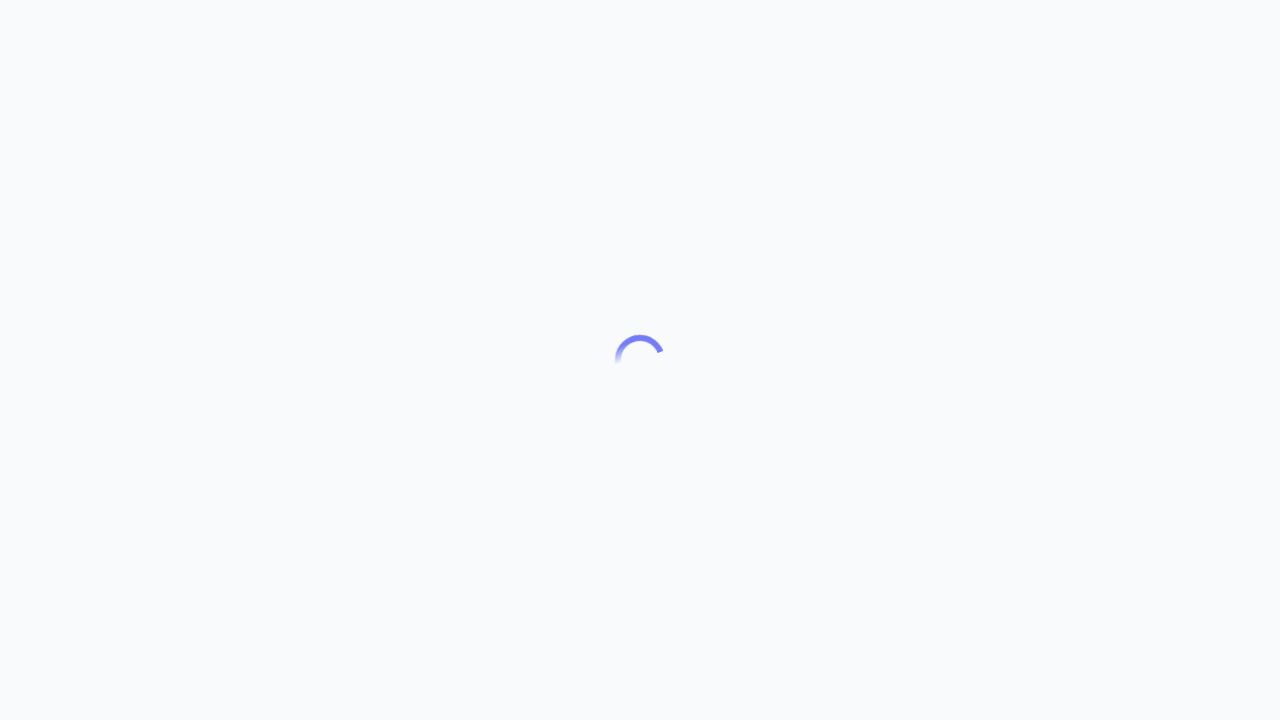

Verified navigation to 'practice' URL section
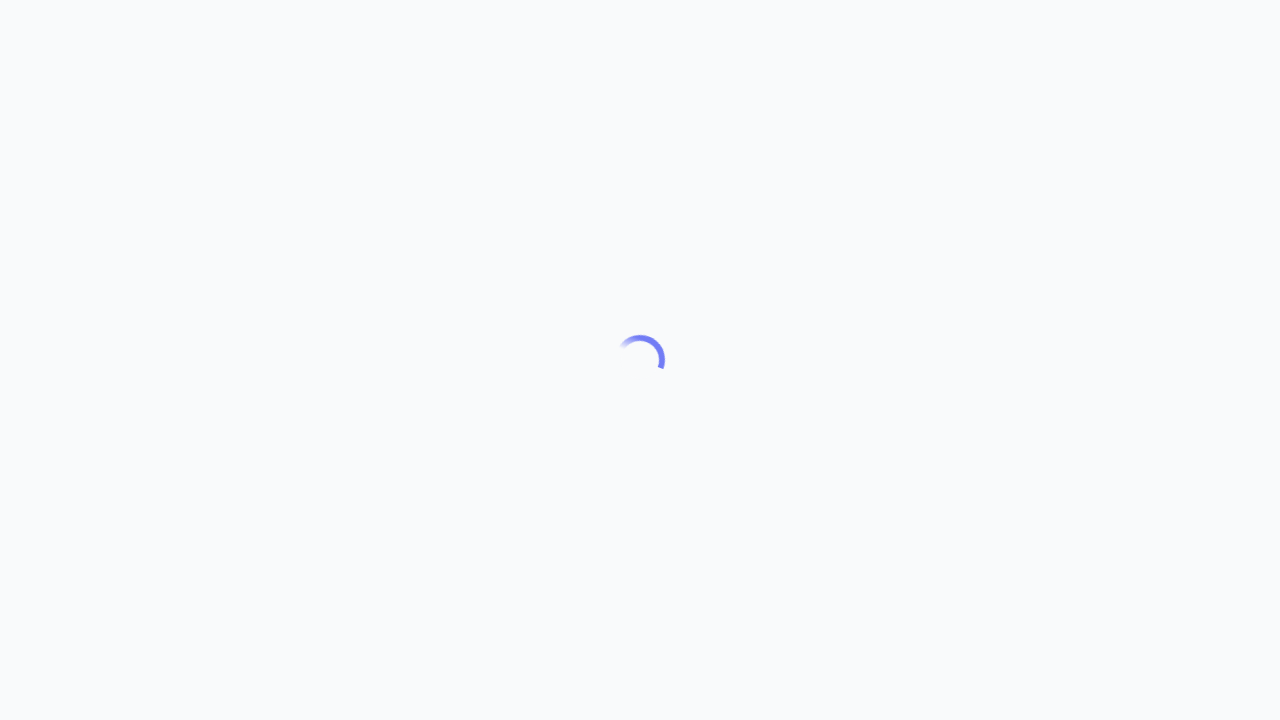

Clicked 'CODE' menu link at (709, 37) on text=CODE
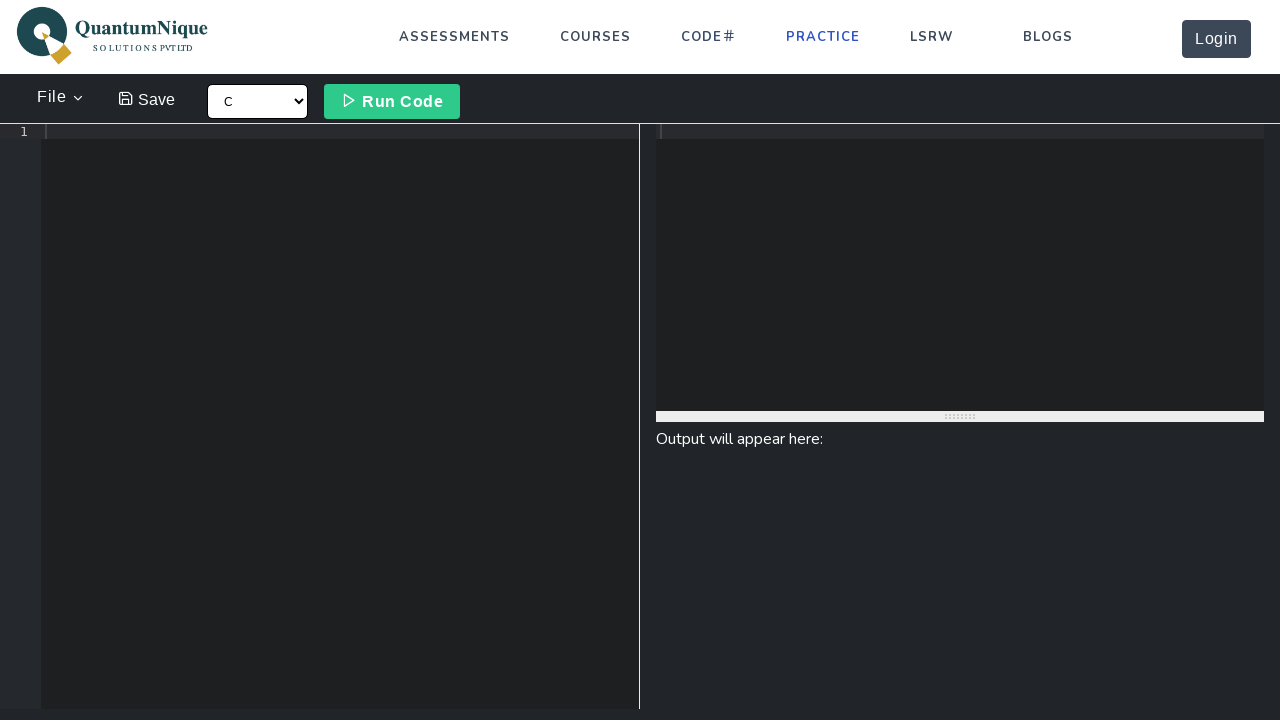

Page loaded after clicking 'CODE' menu link
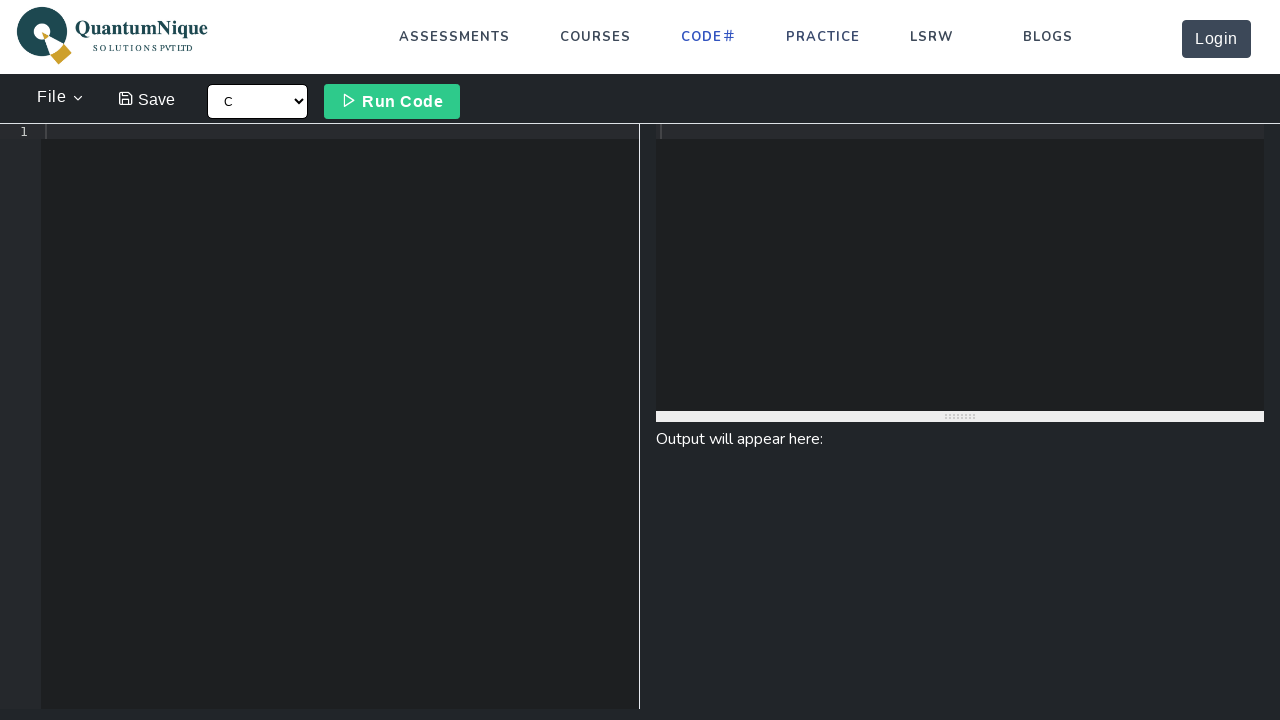

Verified navigation to 'code' URL section
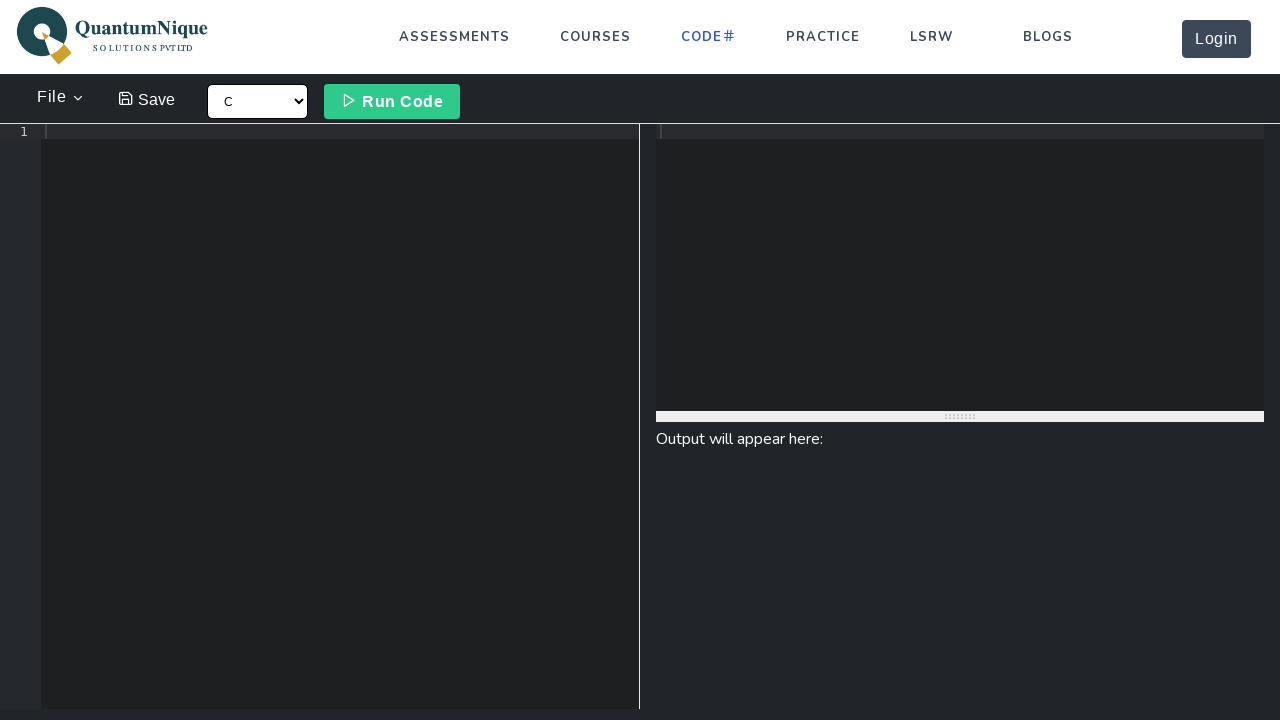

Clicked 'LSRW' menu link at (932, 37) on text=LSRW
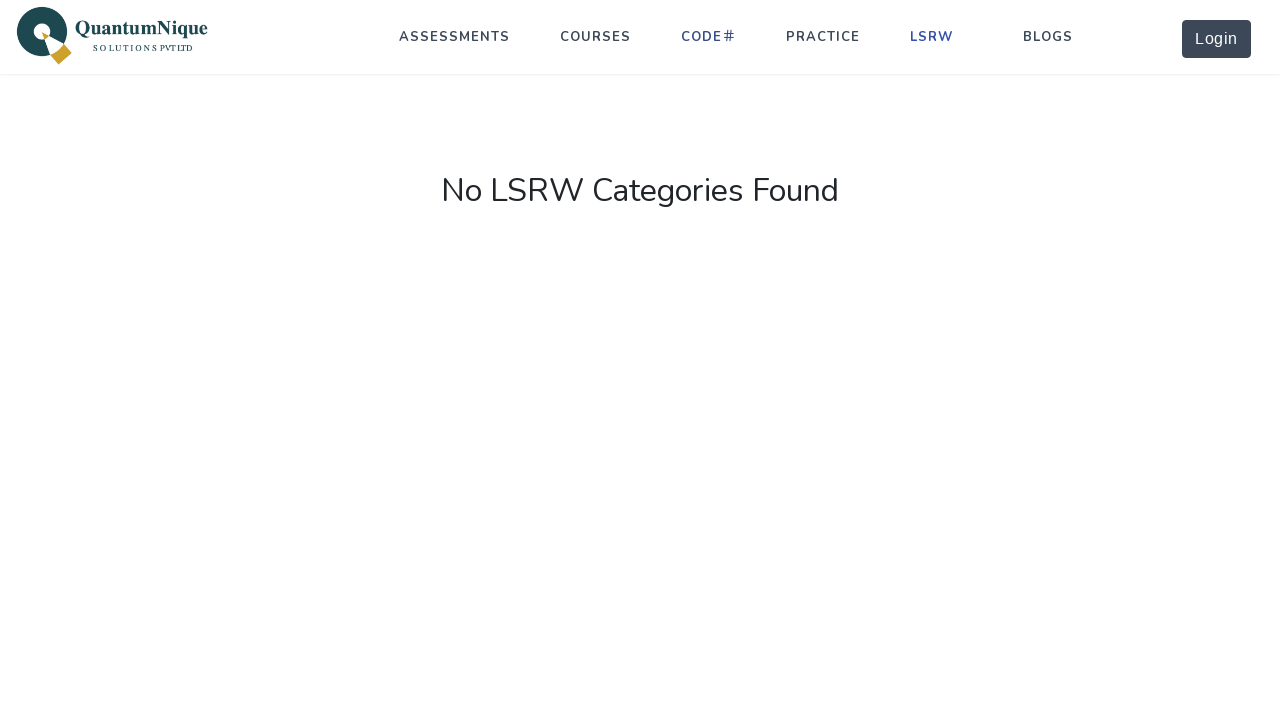

Page loaded after clicking 'LSRW' menu link
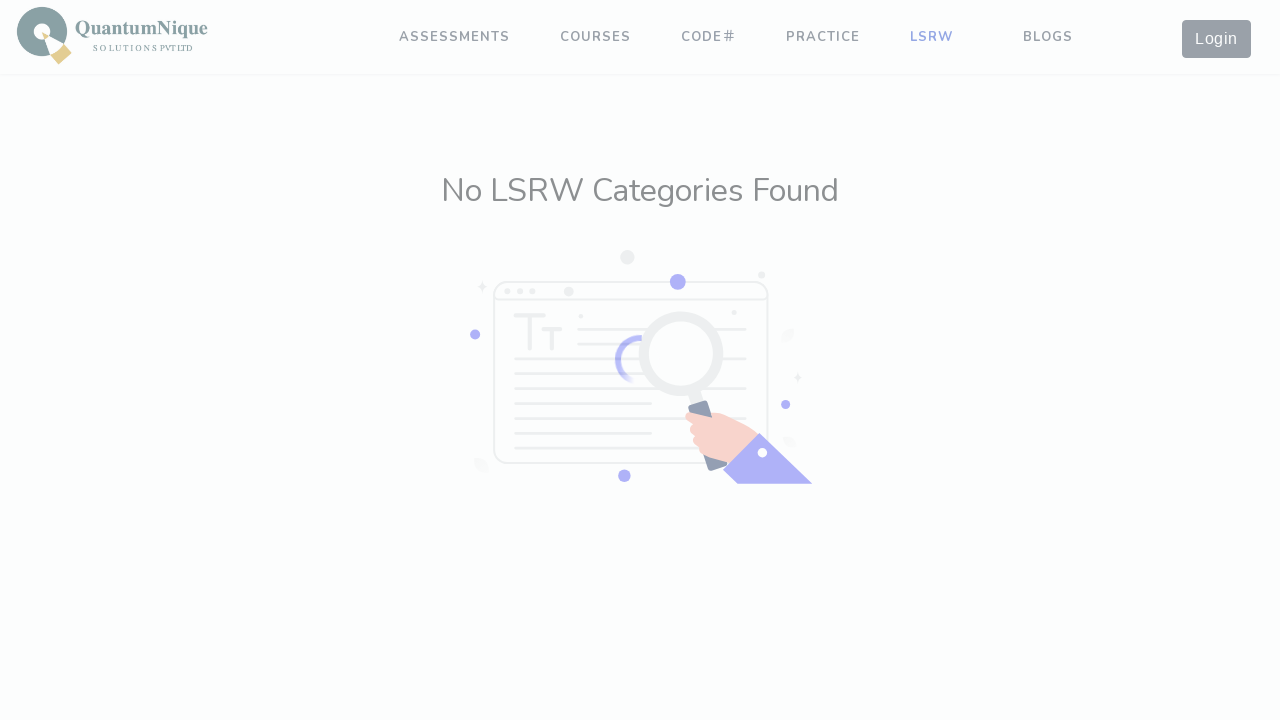

Verified navigation to 'lsrw' URL section
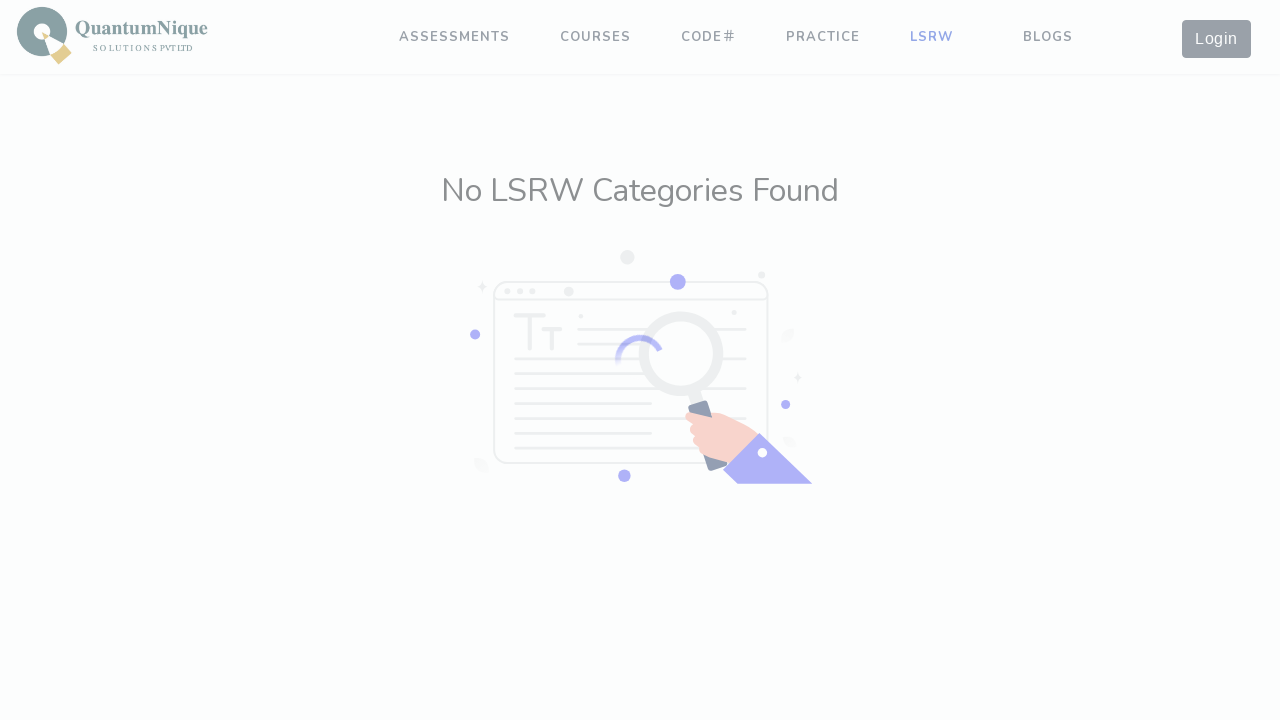

Clicked 'BLOGS' menu link at (1048, 37) on text=BLOGS
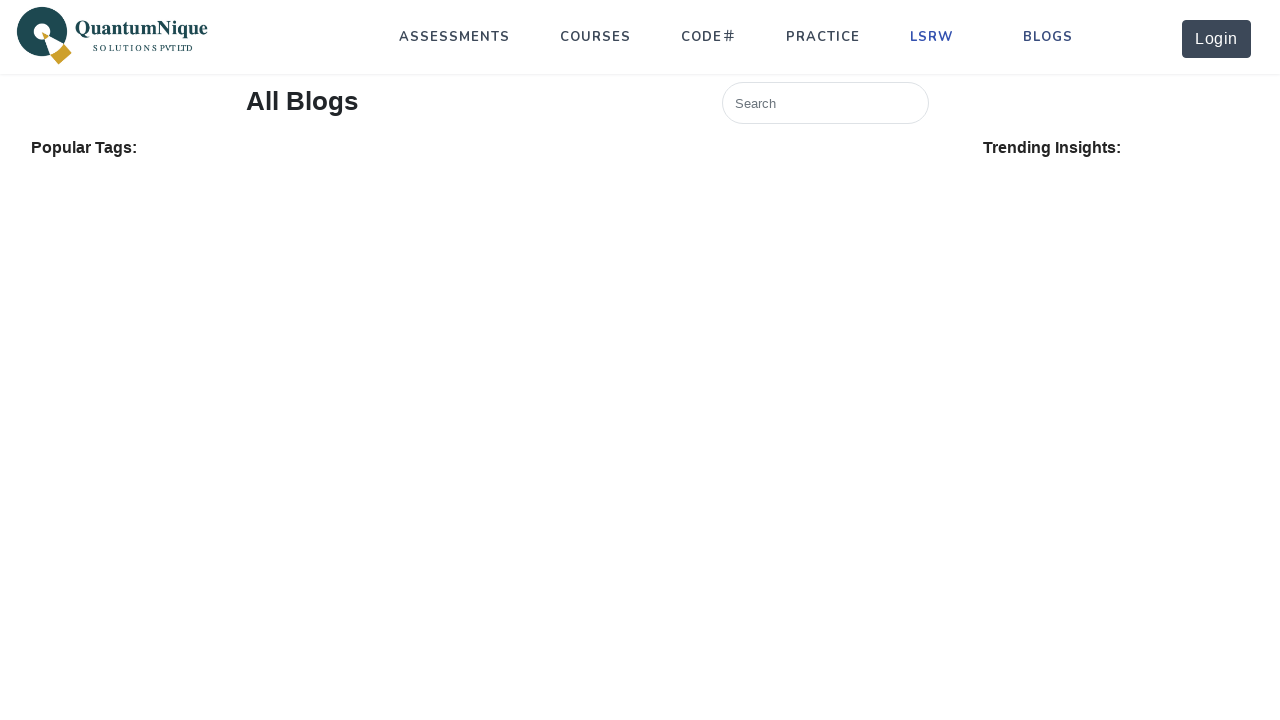

Page loaded after clicking 'BLOGS' menu link
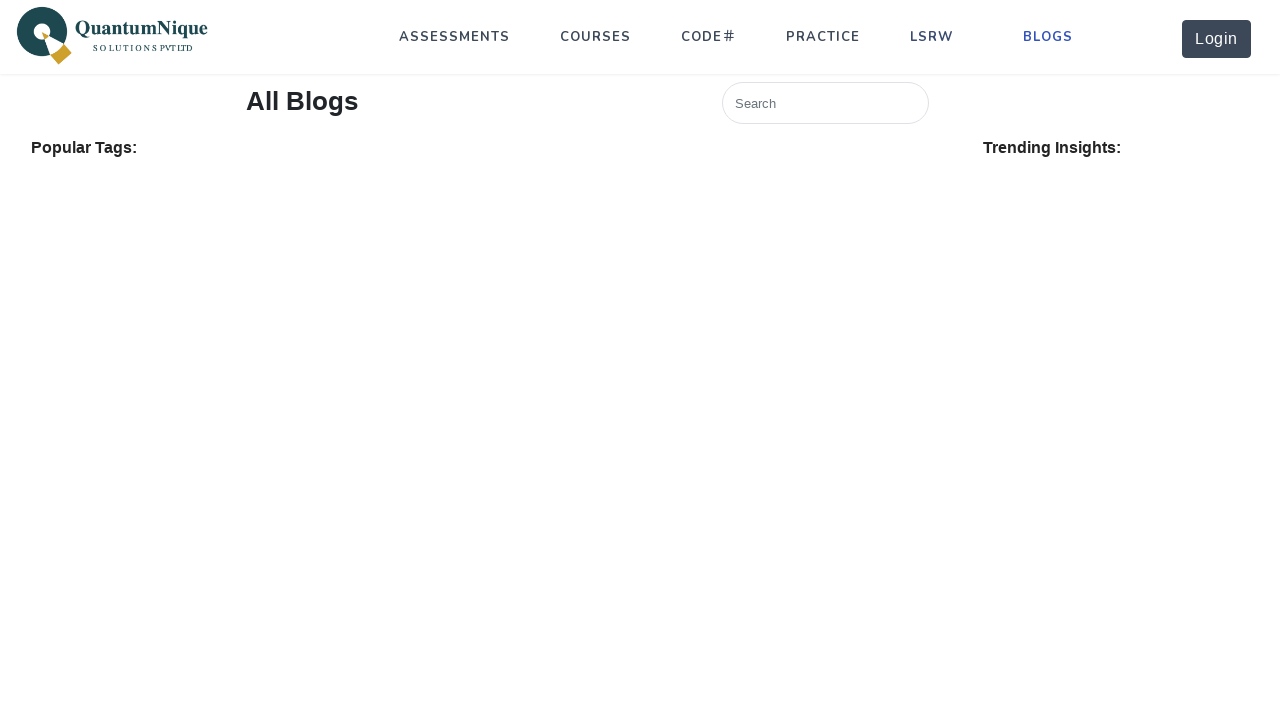

Verified navigation to 'blog' URL section
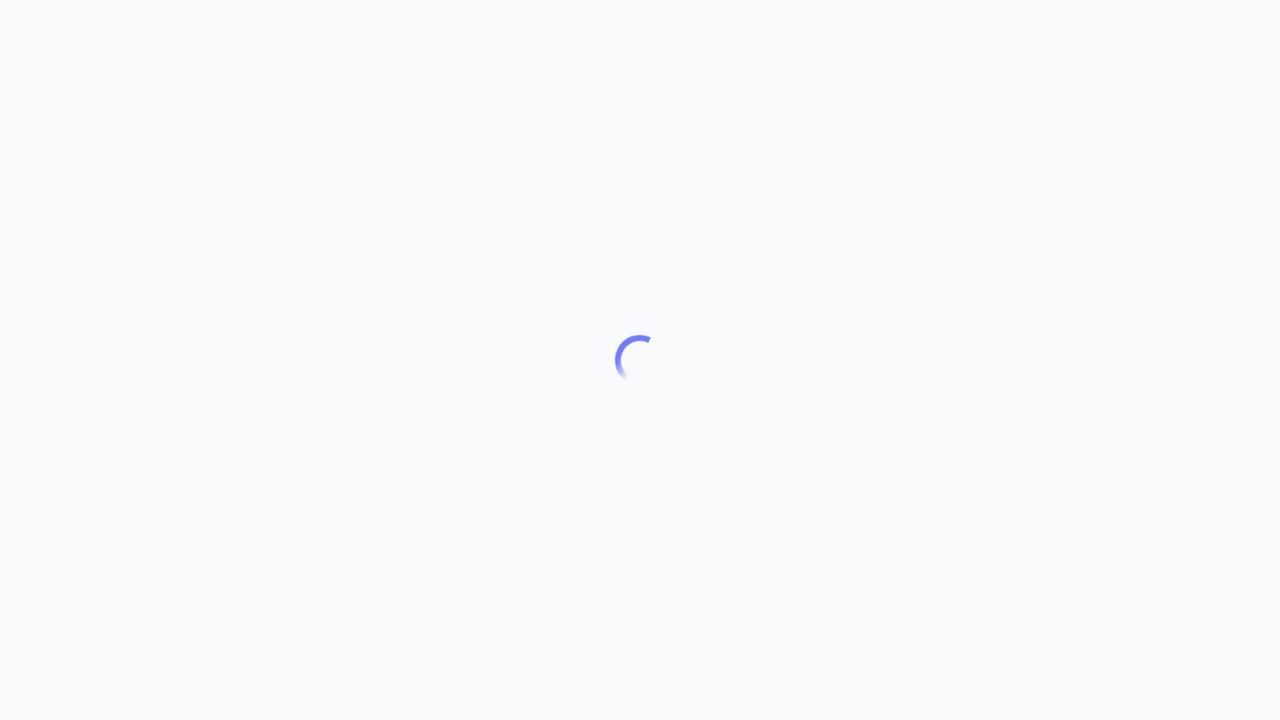

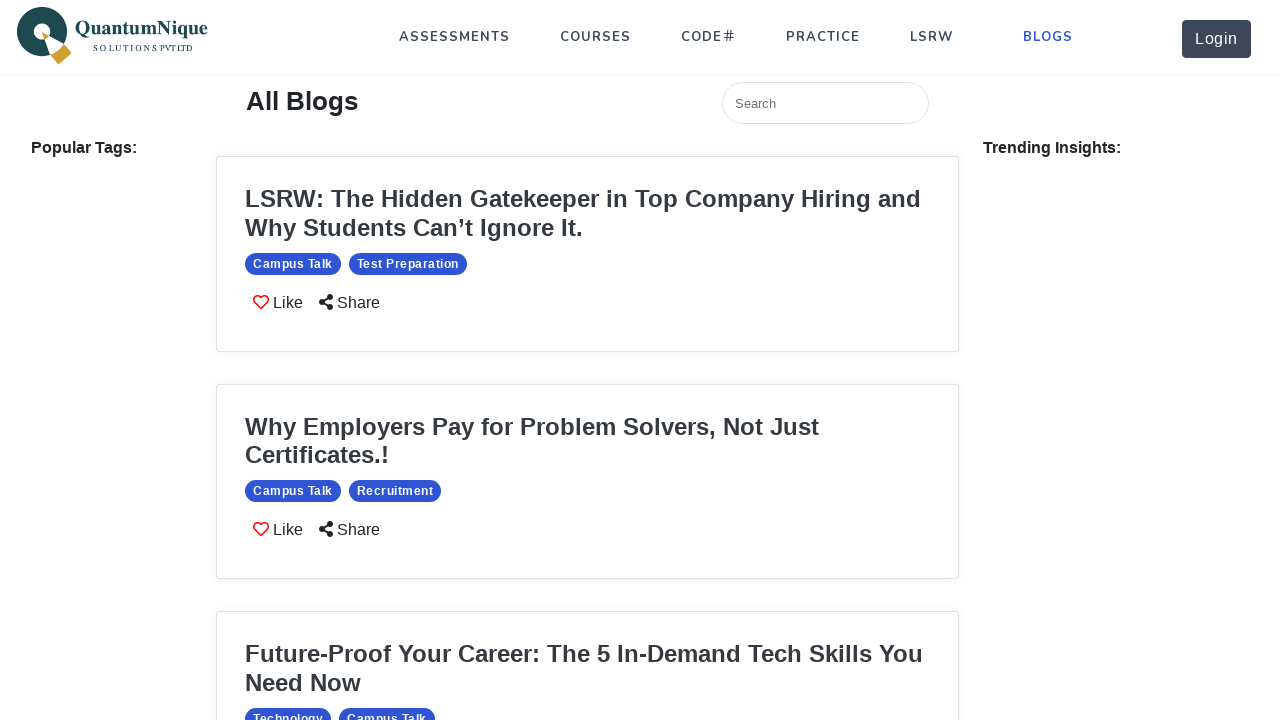